Tests clicking on the Elements card on the DemoQA homepage and verifies navigation to the Elements page

Starting URL: https://demoqa.com

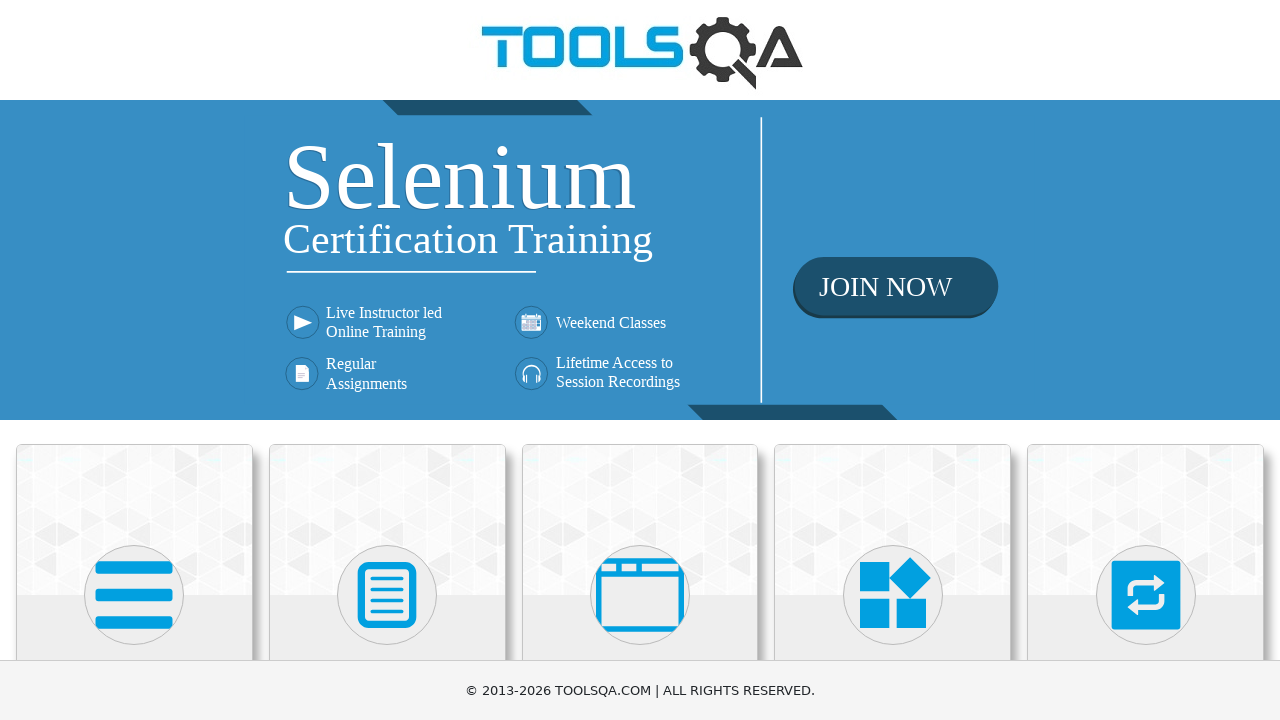

Clicked on Elements card on DemoQA homepage at (134, 520) on div.card:has-text('Elements')
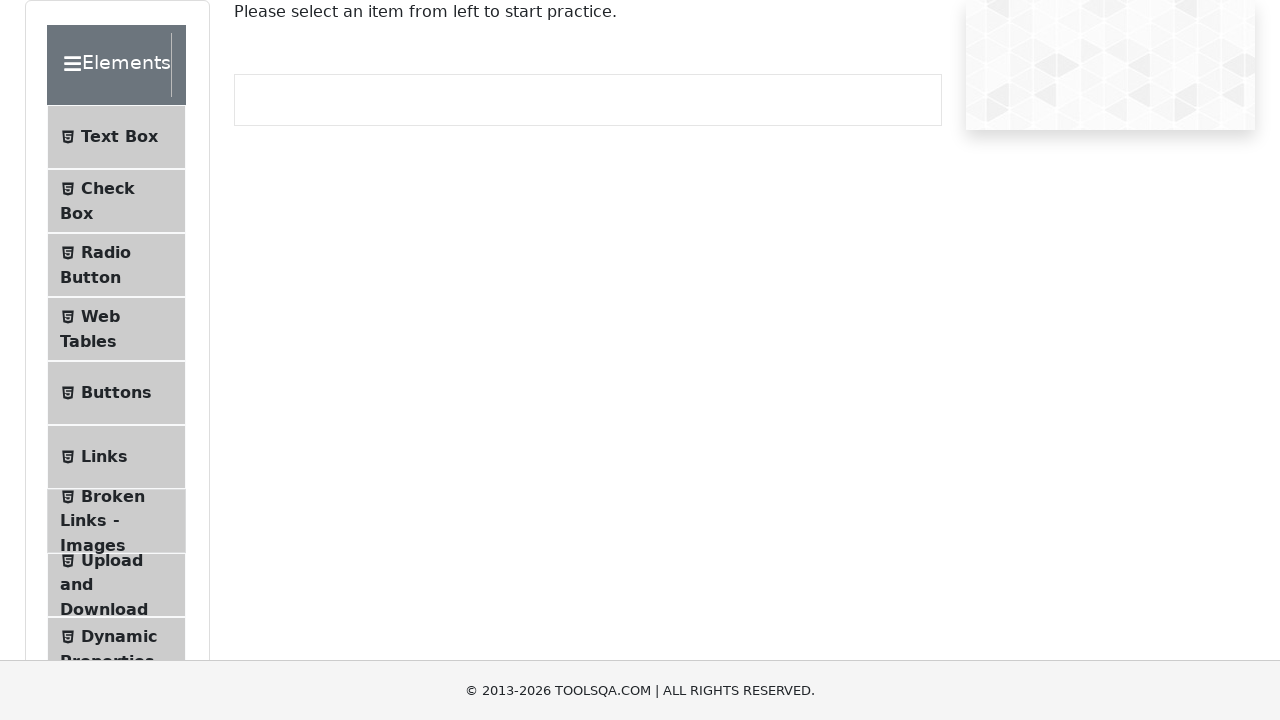

Verified navigation to Elements page
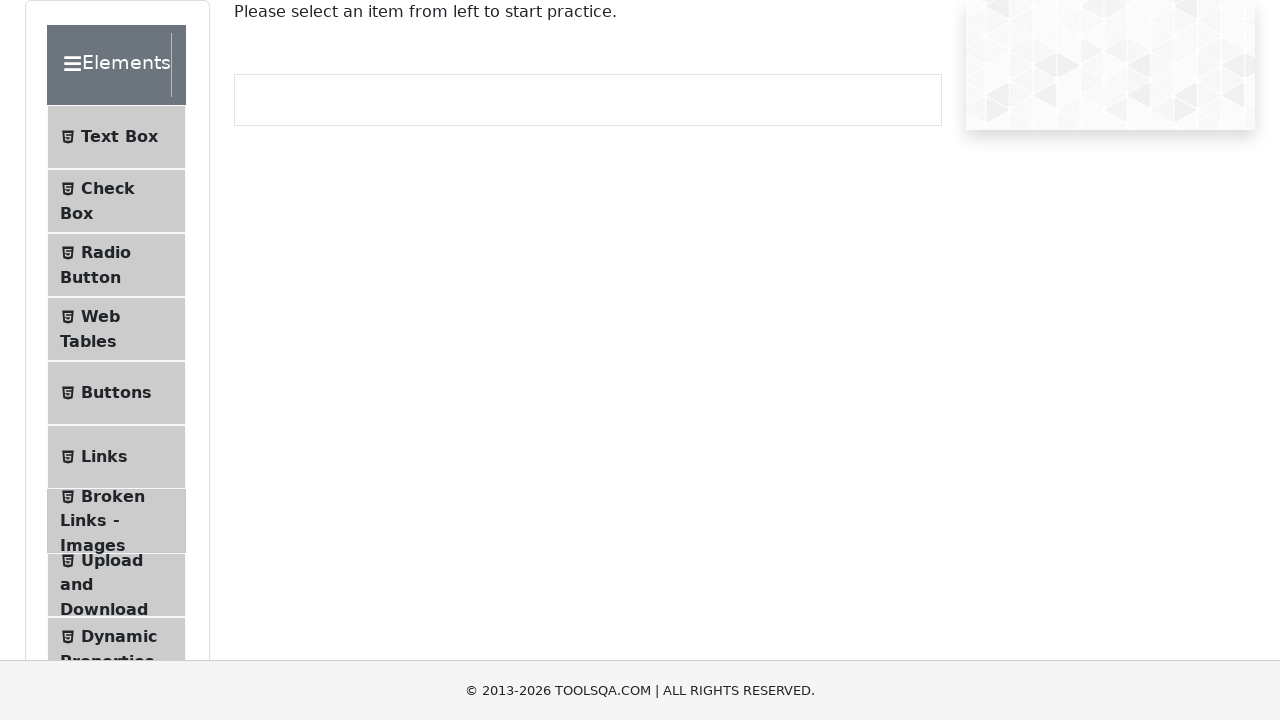

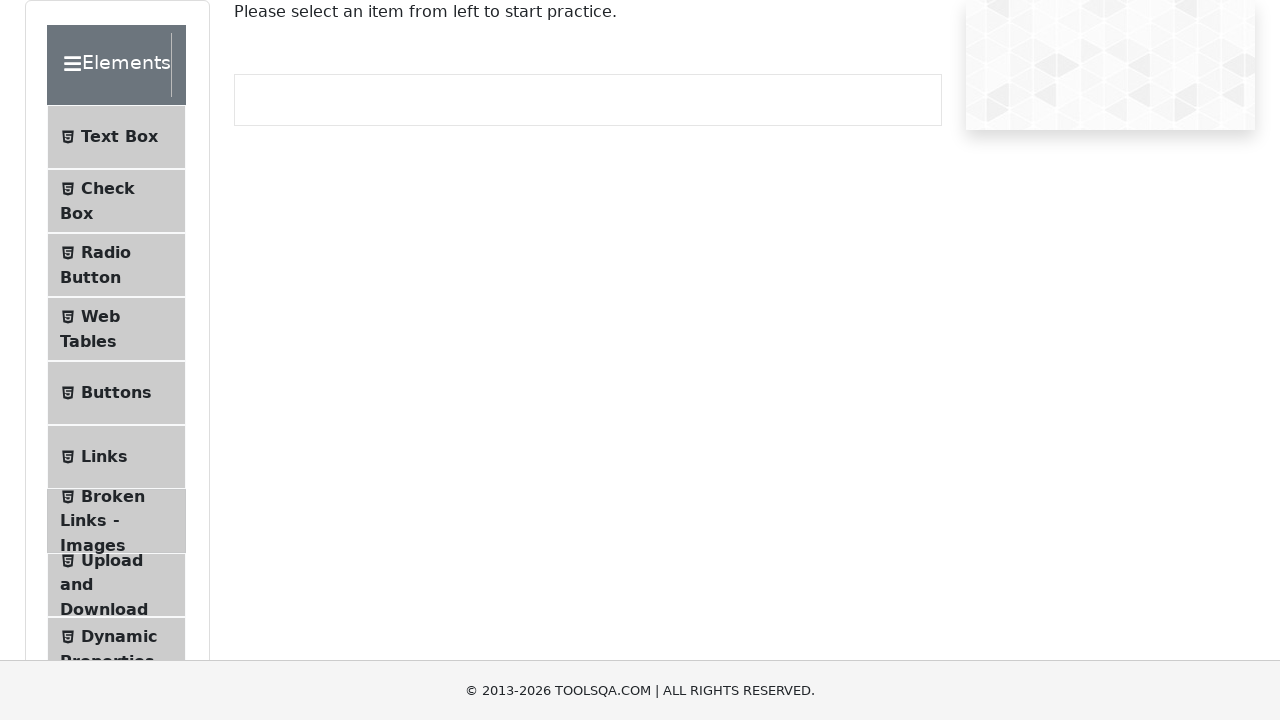